Tests login form with empty username field to verify the username required error message

Starting URL: https://www.saucedemo.com/

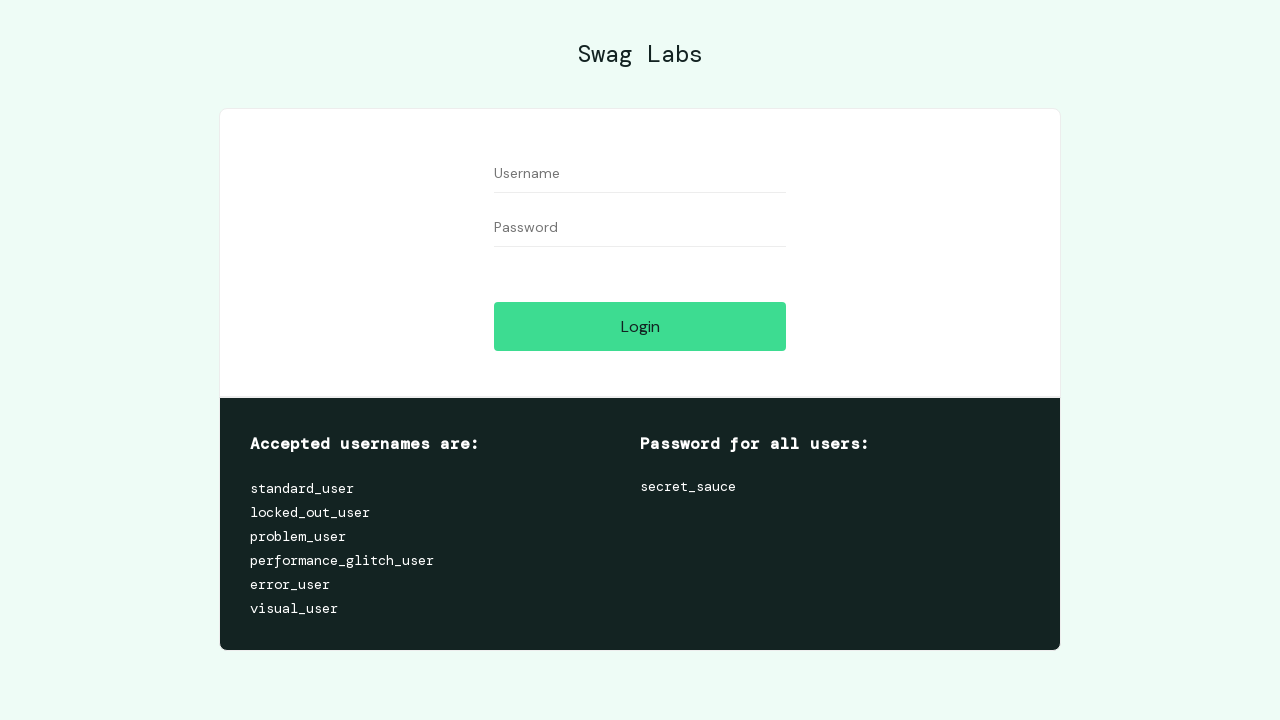

Left username field empty on //INPUT[@id='user-name']
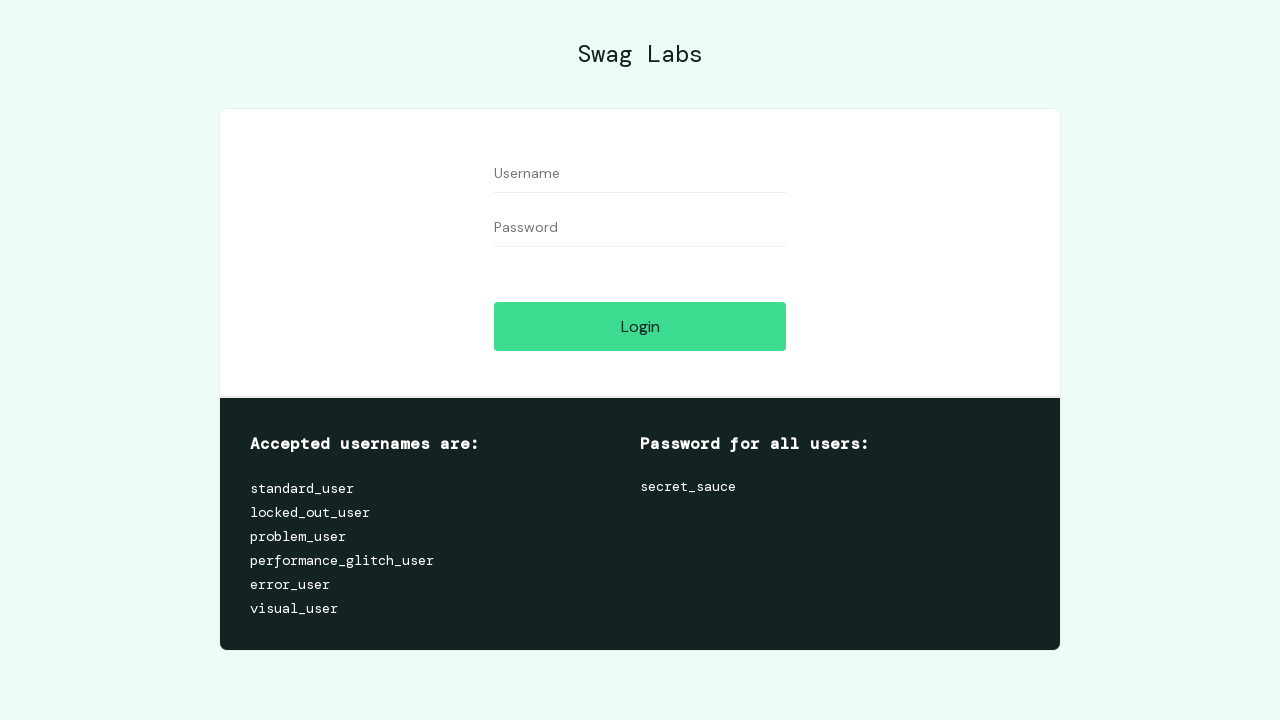

Filled password field with 'admin123' on //INPUT[@id='password']
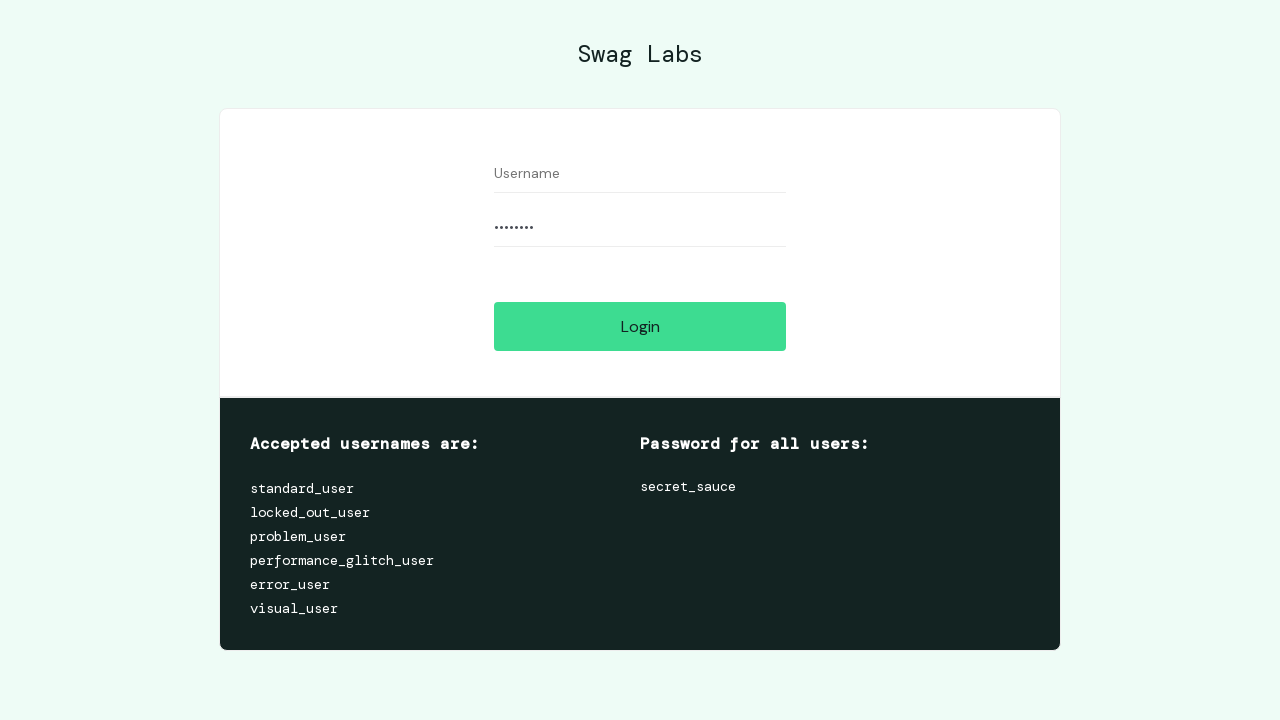

Clicked login button at (640, 326) on xpath=//INPUT[@id='login-button']
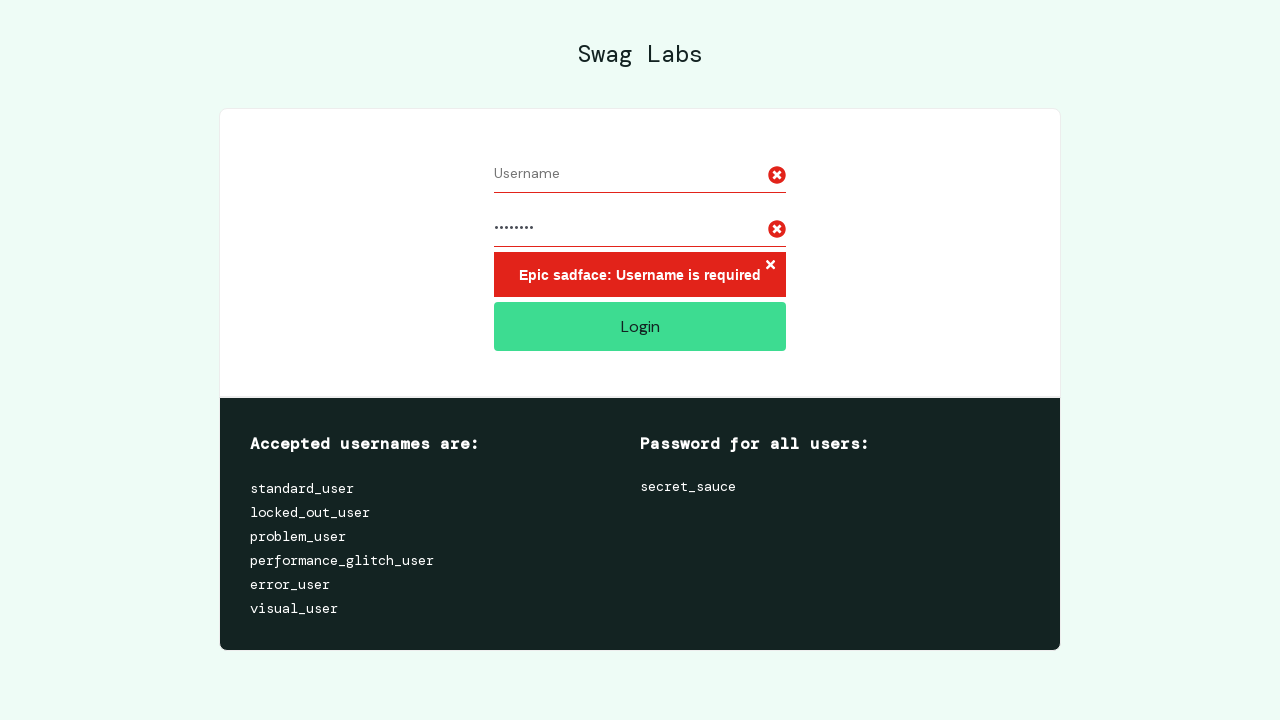

Username required error message appeared
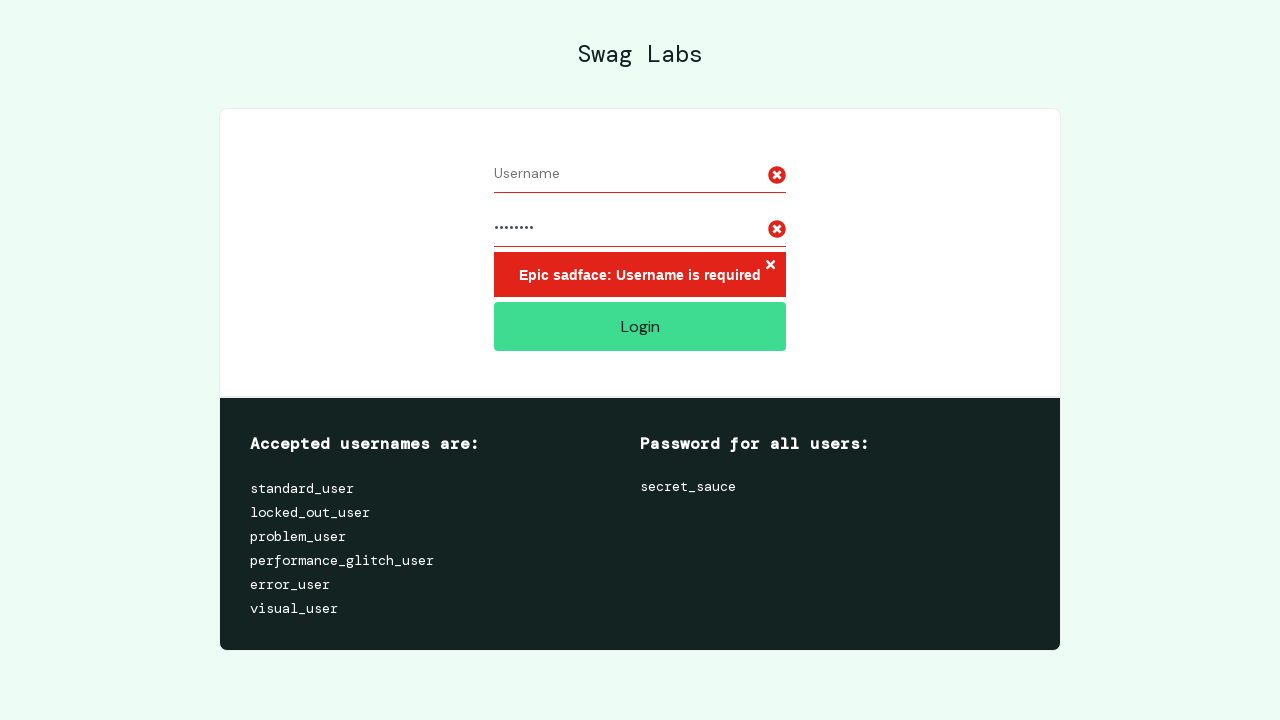

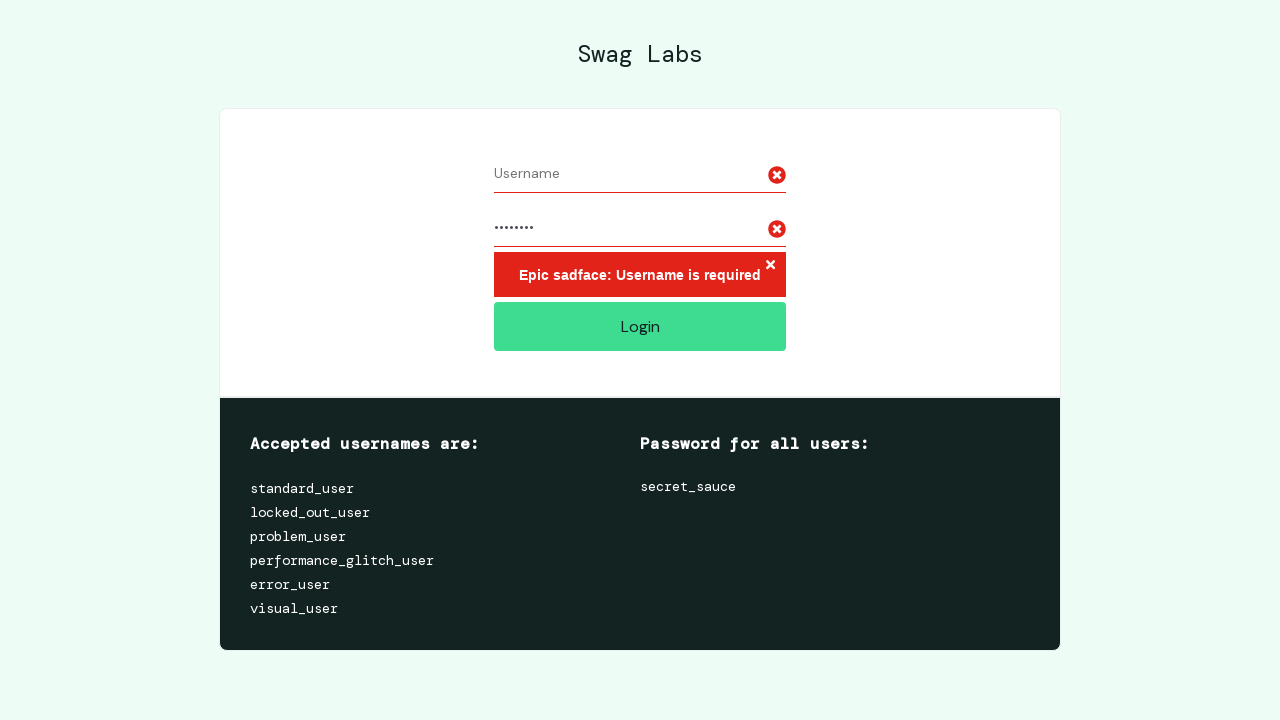